Navigates to the ChromeDriver downloads page and verifies the page loads successfully

Starting URL: https://chromedriver.chromium.org/downloads

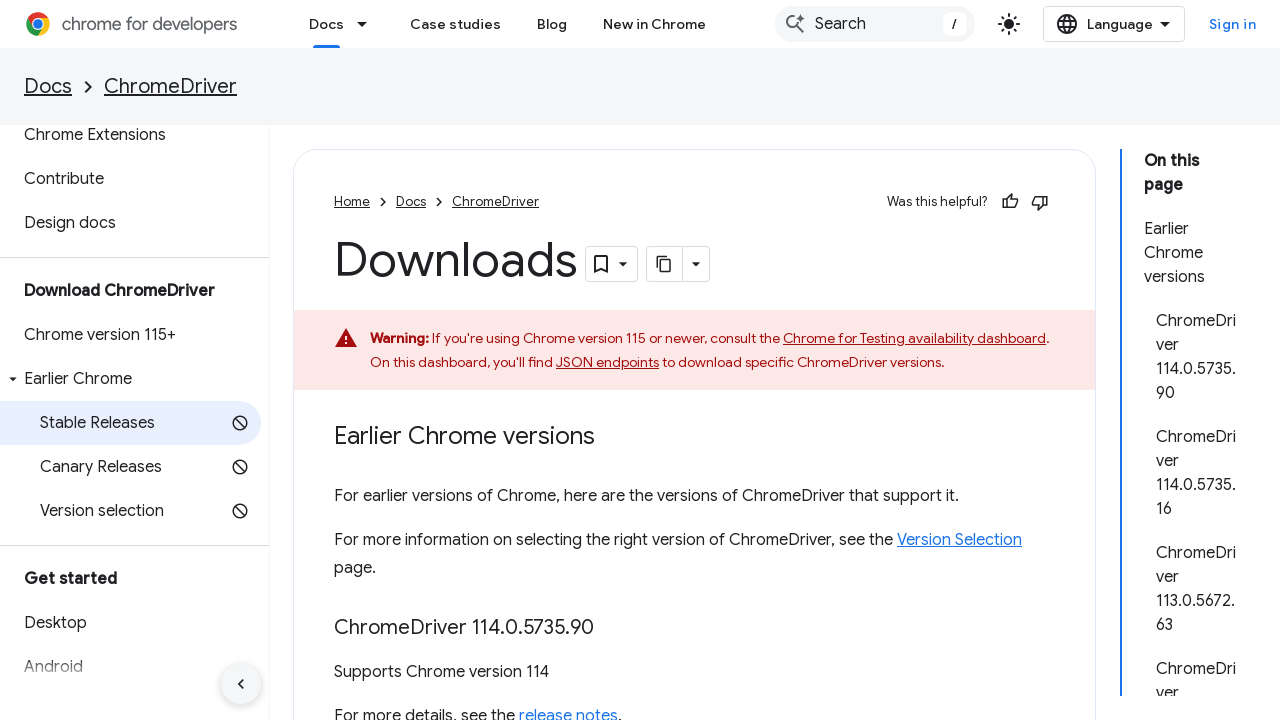

Navigated to ChromeDriver downloads page
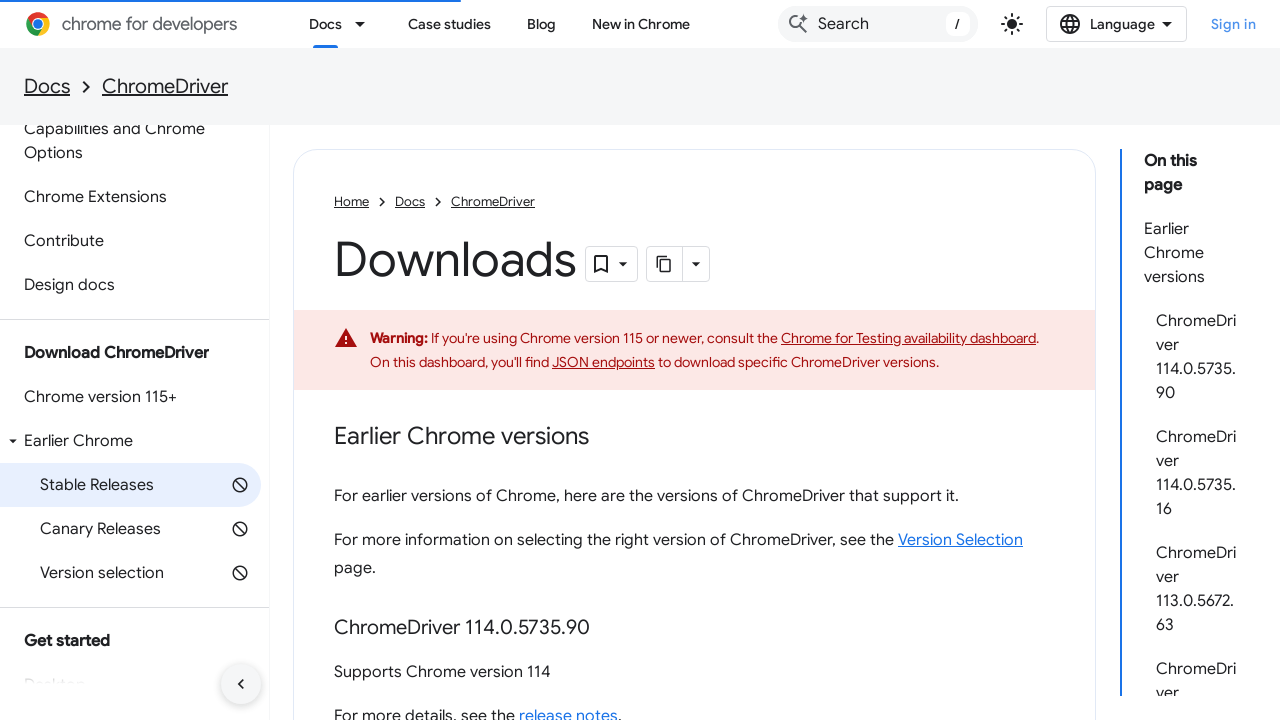

Page loaded successfully (domcontentloaded state reached)
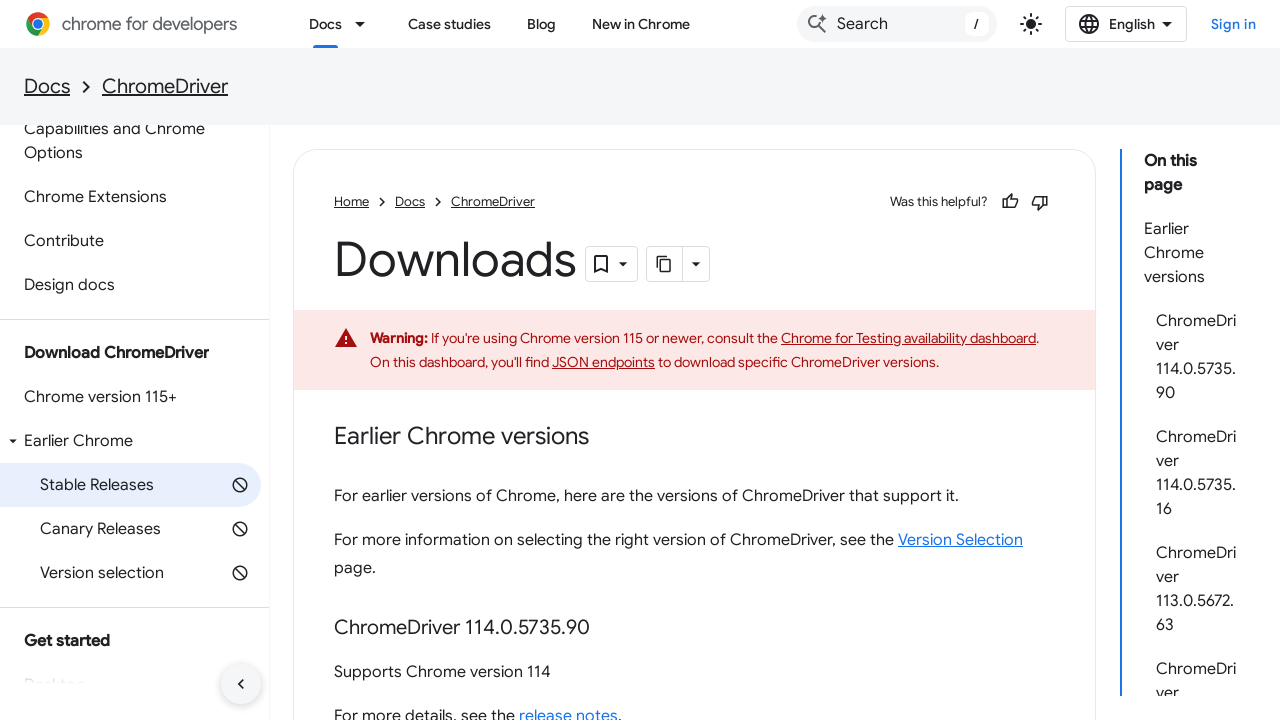

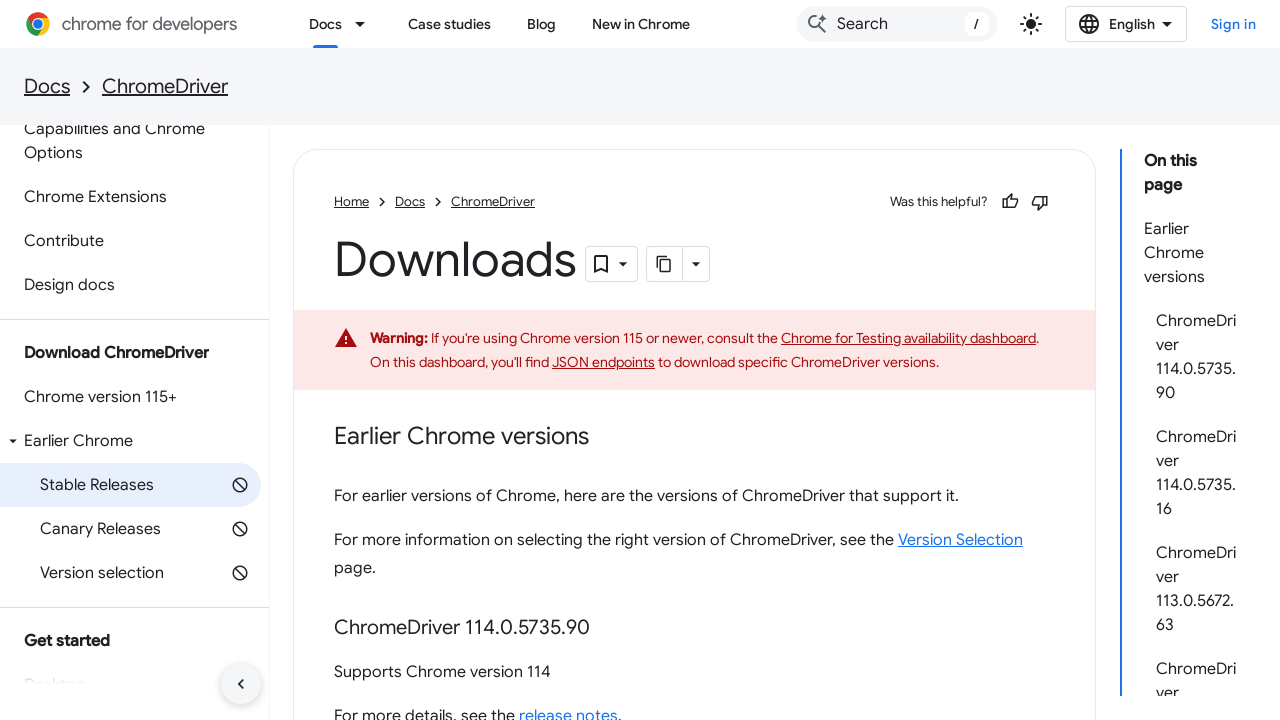